Tests interaction with hidden layers by clicking a green button which reveals a blue button underneath, then clicking the blue button.

Starting URL: http://www.uitestingplayground.com/hiddenlayers

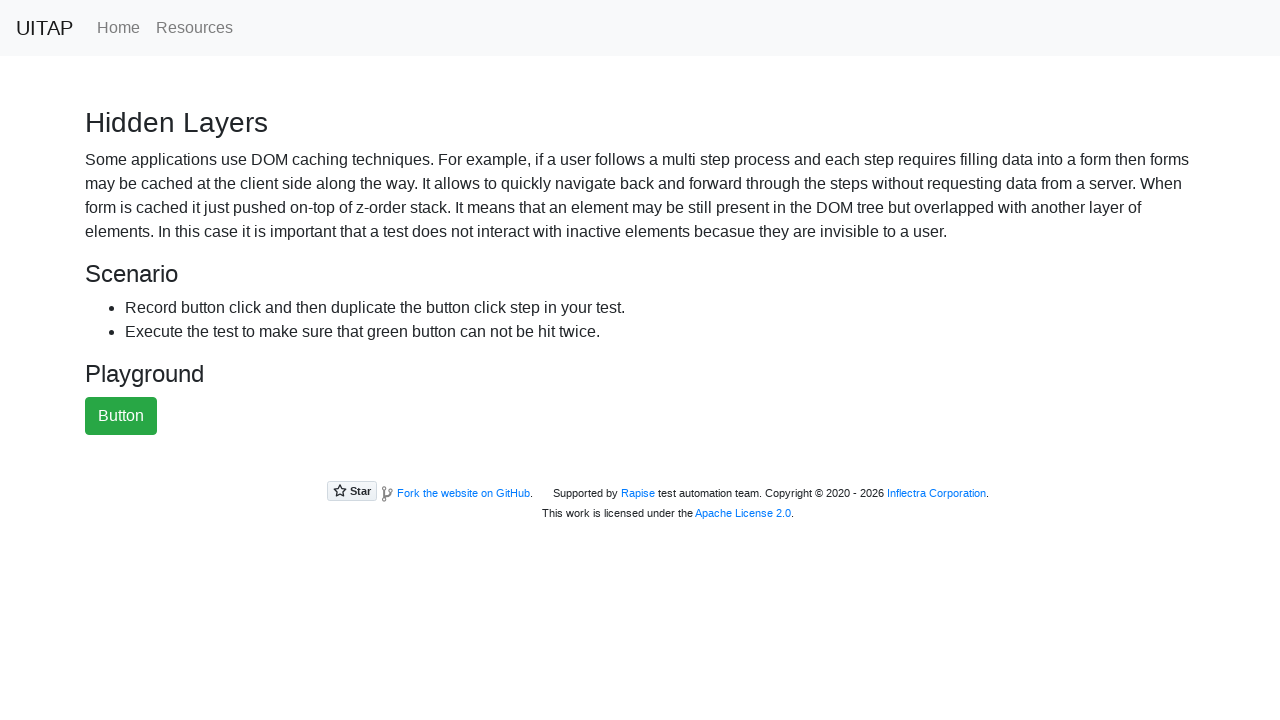

Navigated to hidden layers test page
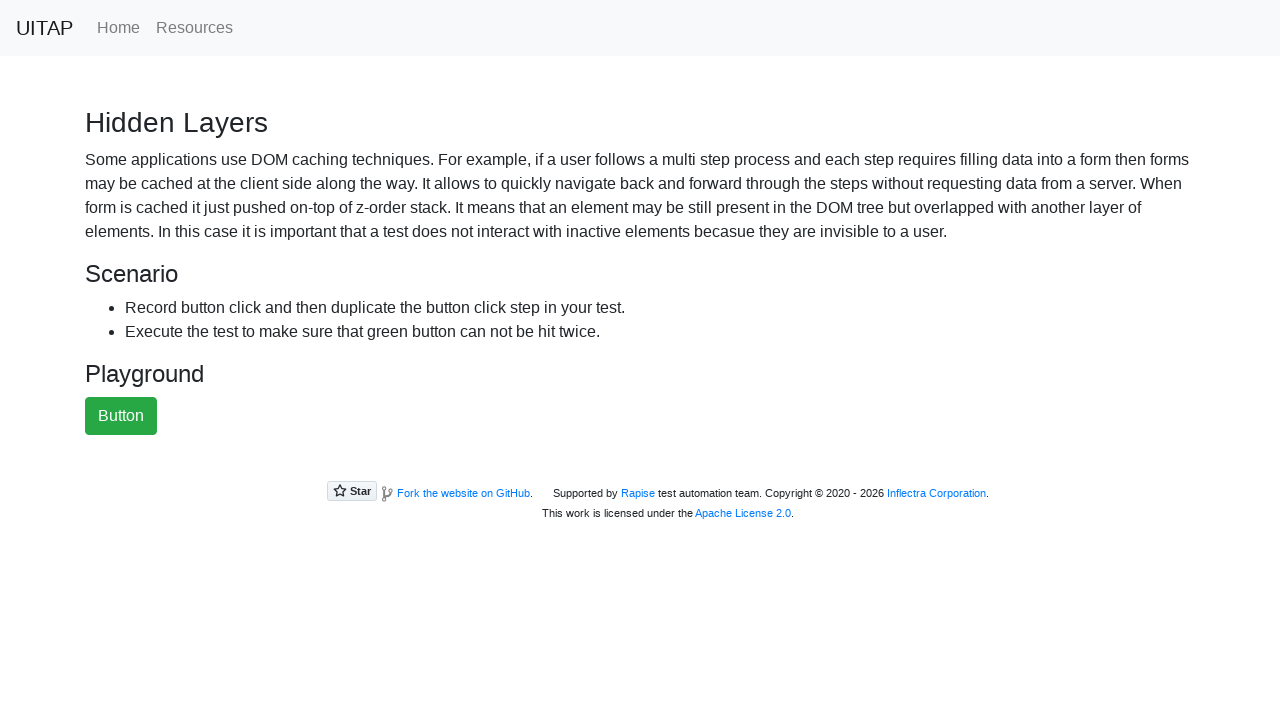

Clicked green button to reveal hidden layer at (121, 416) on xpath=//button[@id='greenButton']
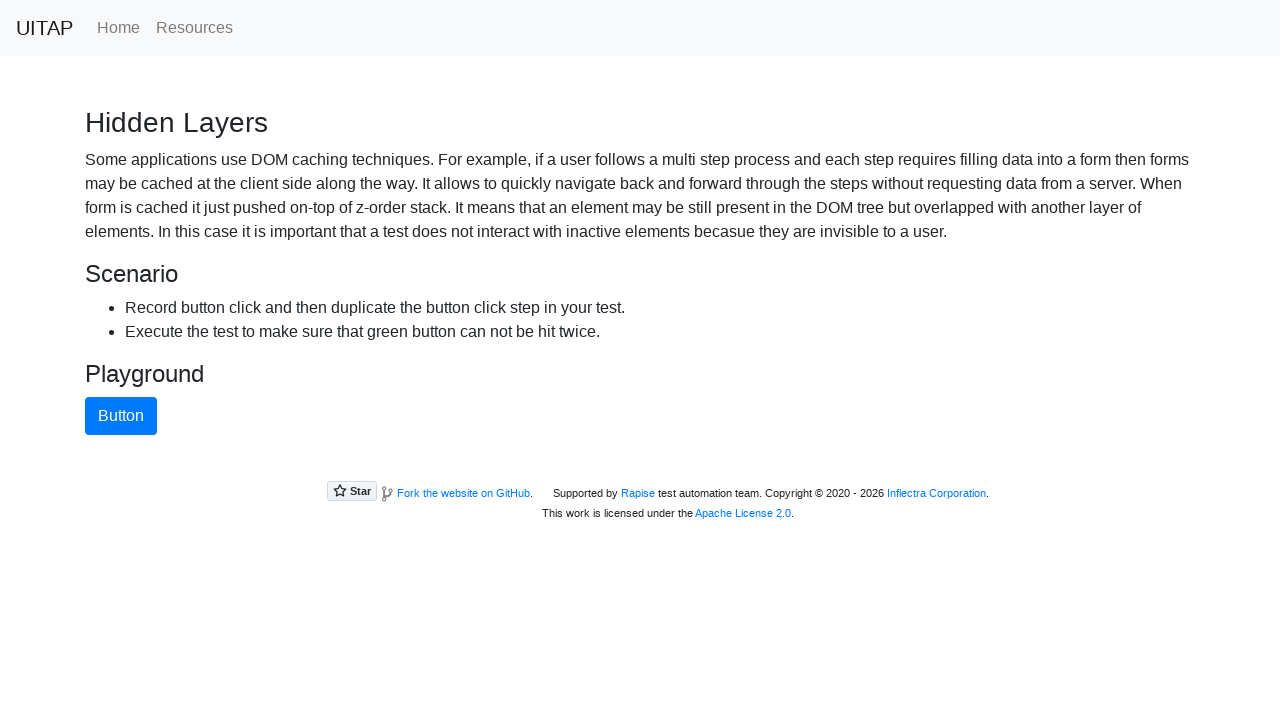

Clicked blue button that was revealed after green button click at (121, 416) on xpath=//button[@id='blueButton']
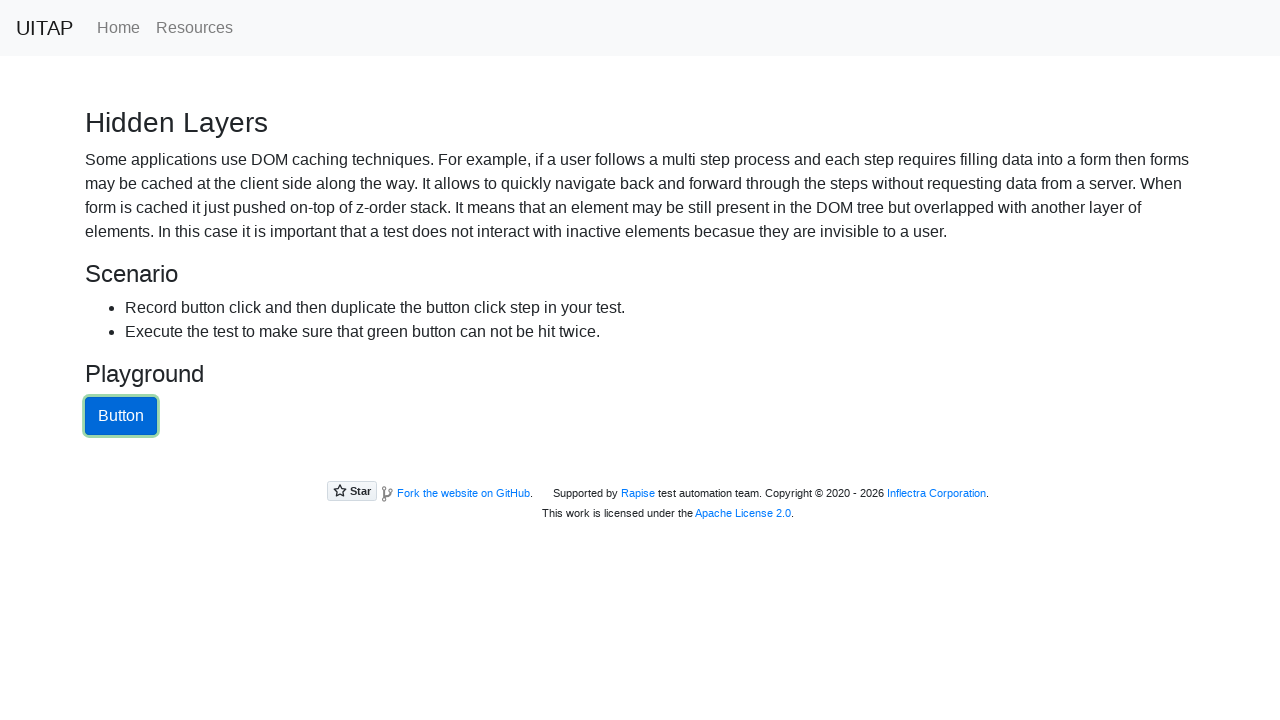

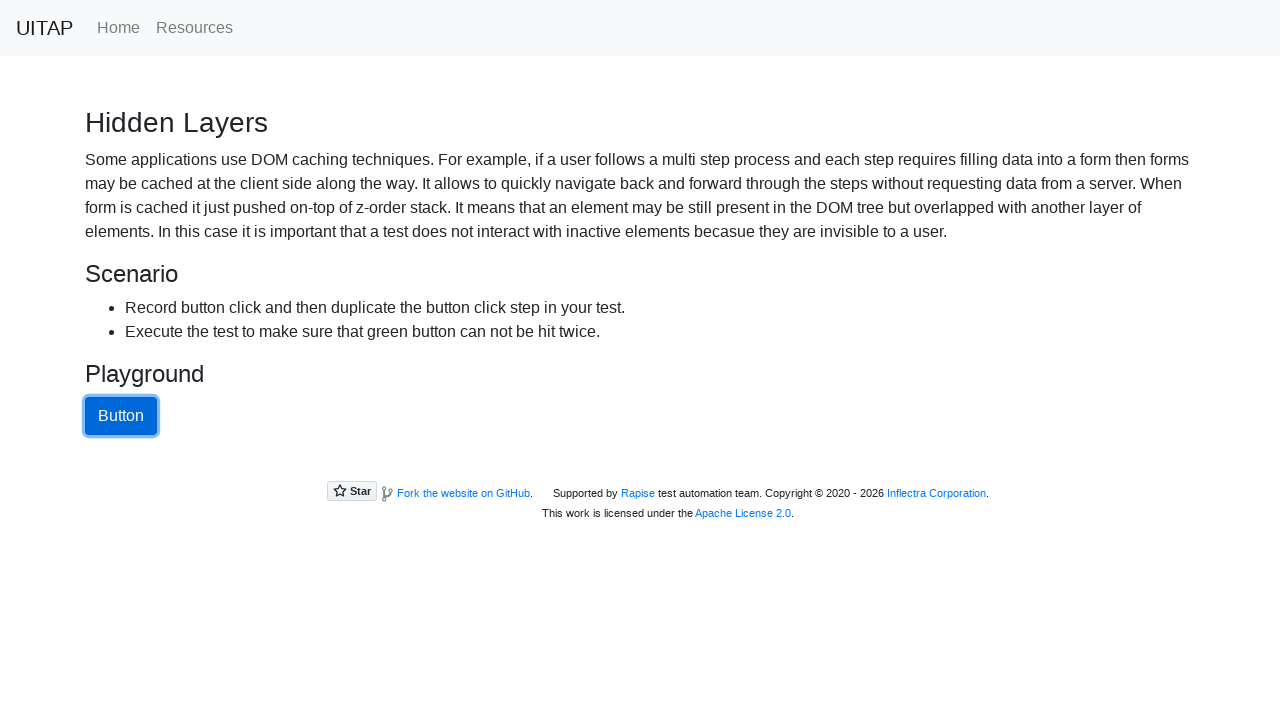